Tests a math challenge form by reading a value from the page, calculating log(abs(12*sin(x))), filling in the answer, checking required checkboxes, and submitting the form.

Starting URL: https://suninjuly.github.io/math.html

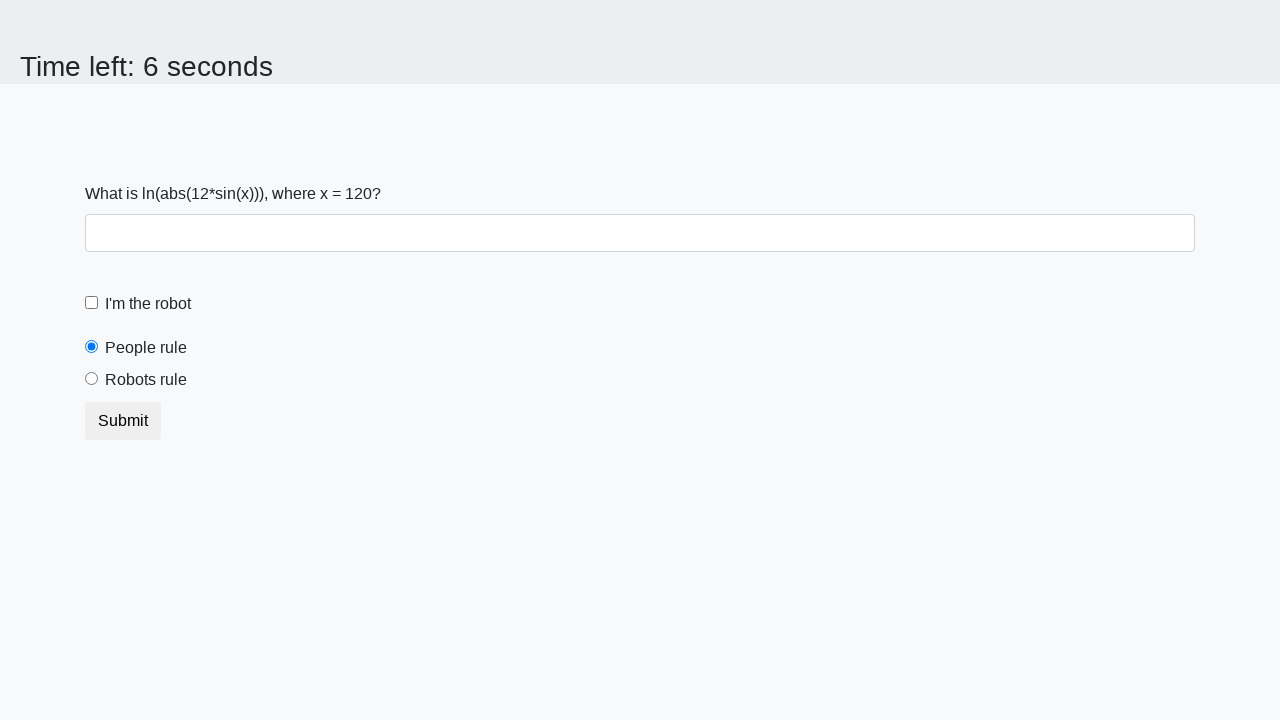

Located and read the x value from #input_value element
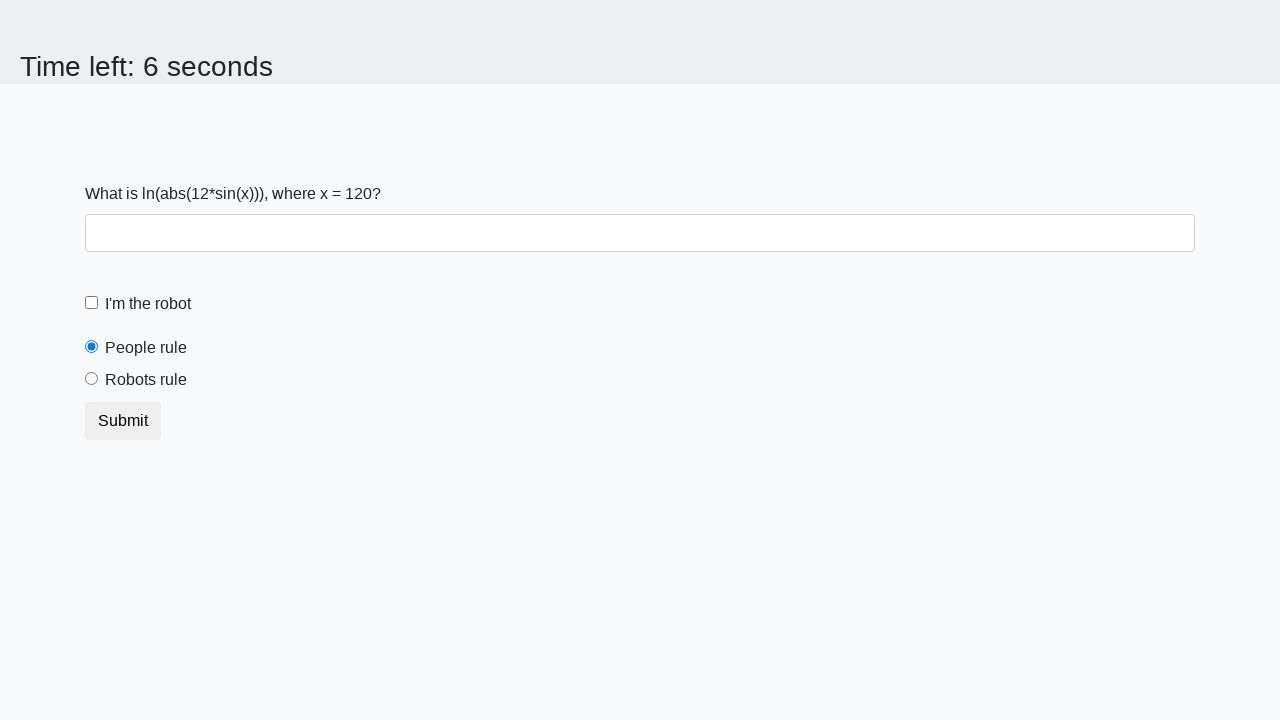

Calculated answer using formula log(abs(12*sin(120))) = 1.9412326854080941
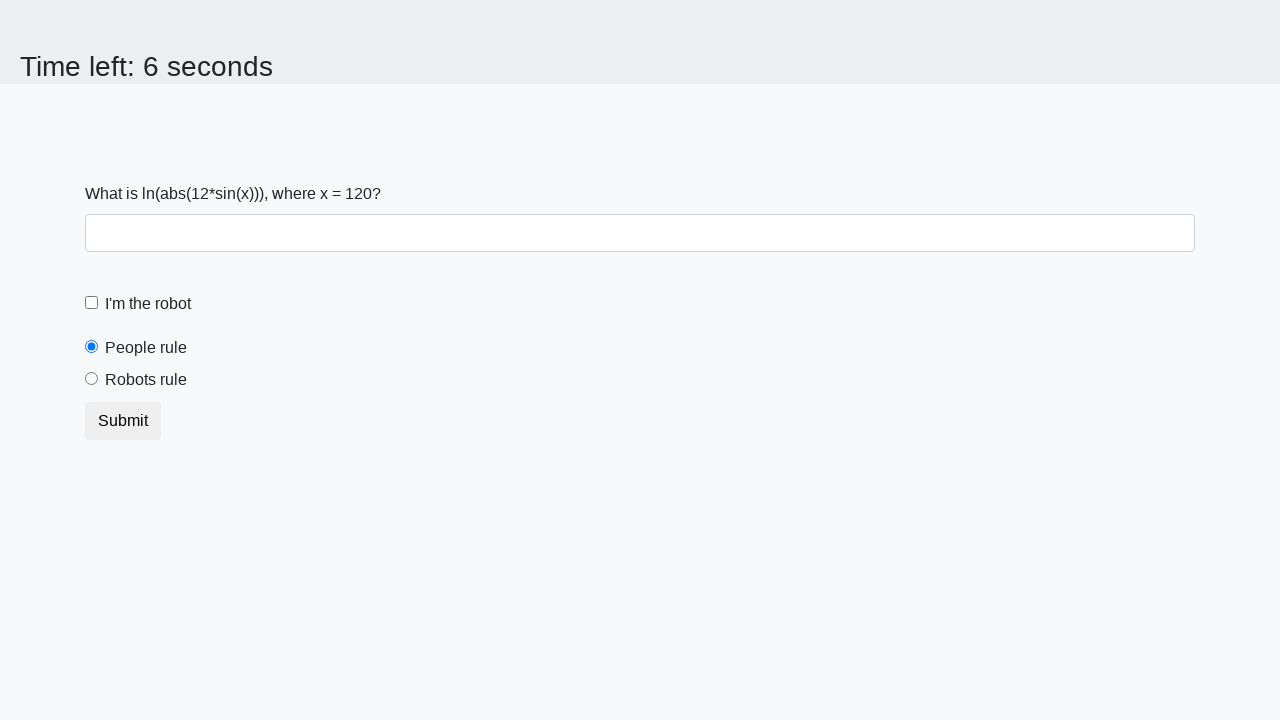

Filled answer field with calculated value 1.9412326854080941 on #answer
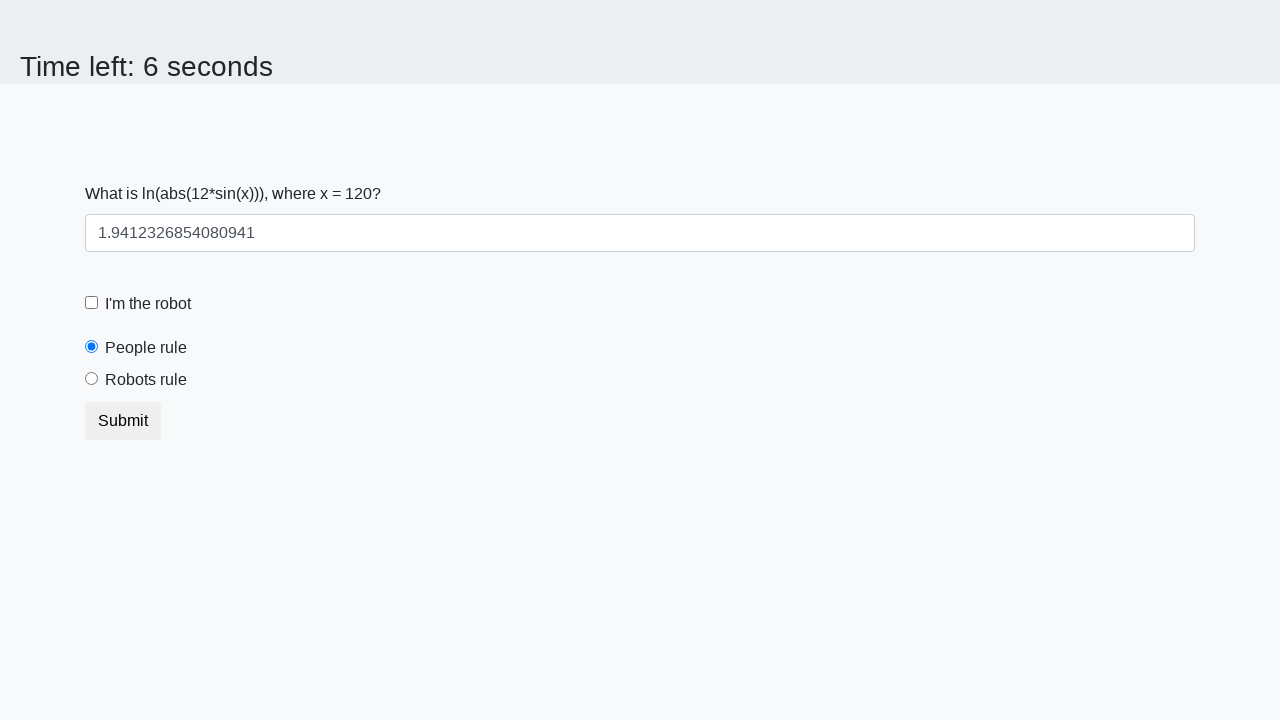

Clicked the robot checkbox (#robotCheckbox) at (92, 303) on #robotCheckbox
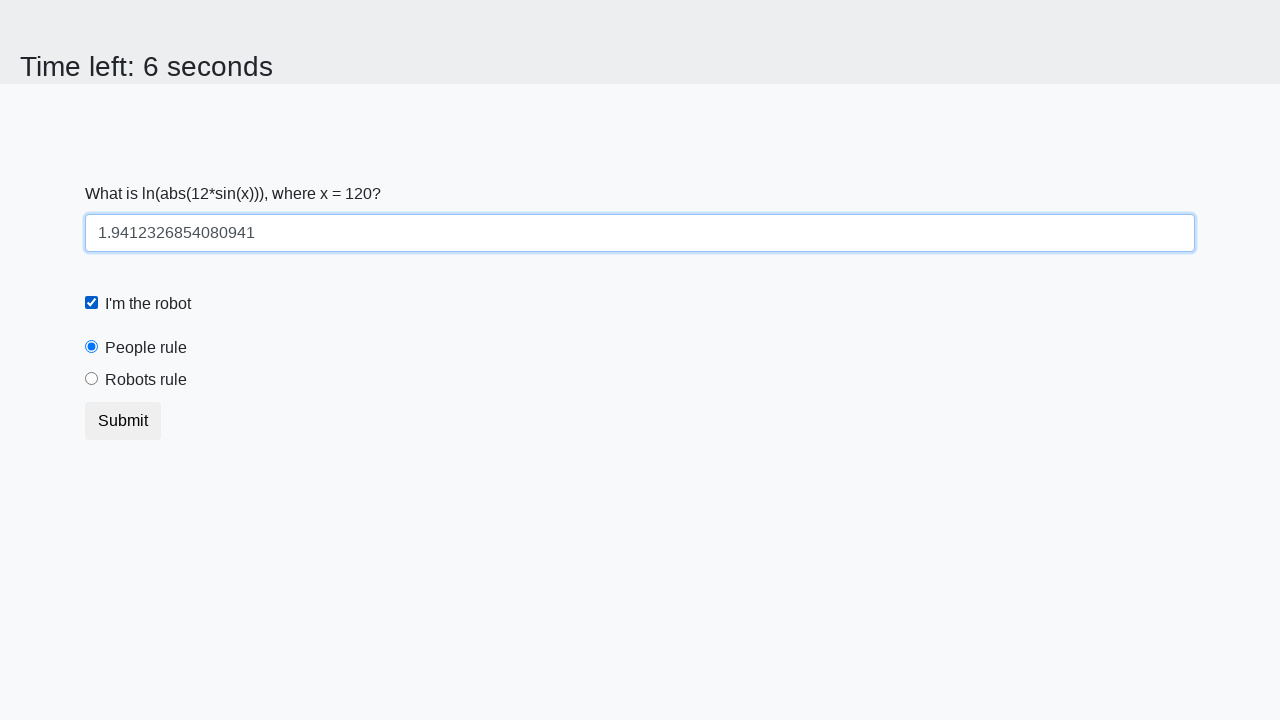

Clicked the robots rule checkbox (#robotsRule) at (92, 379) on #robotsRule
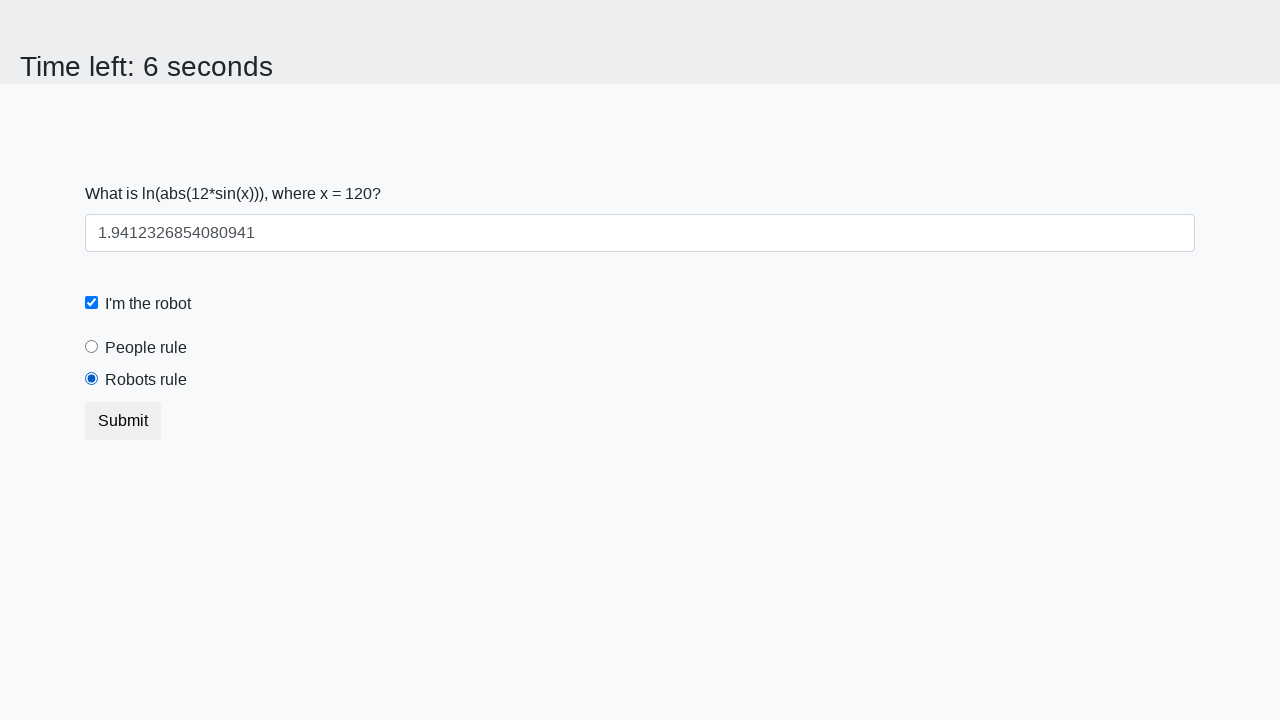

Clicked the submit button (.btn) at (123, 421) on .btn
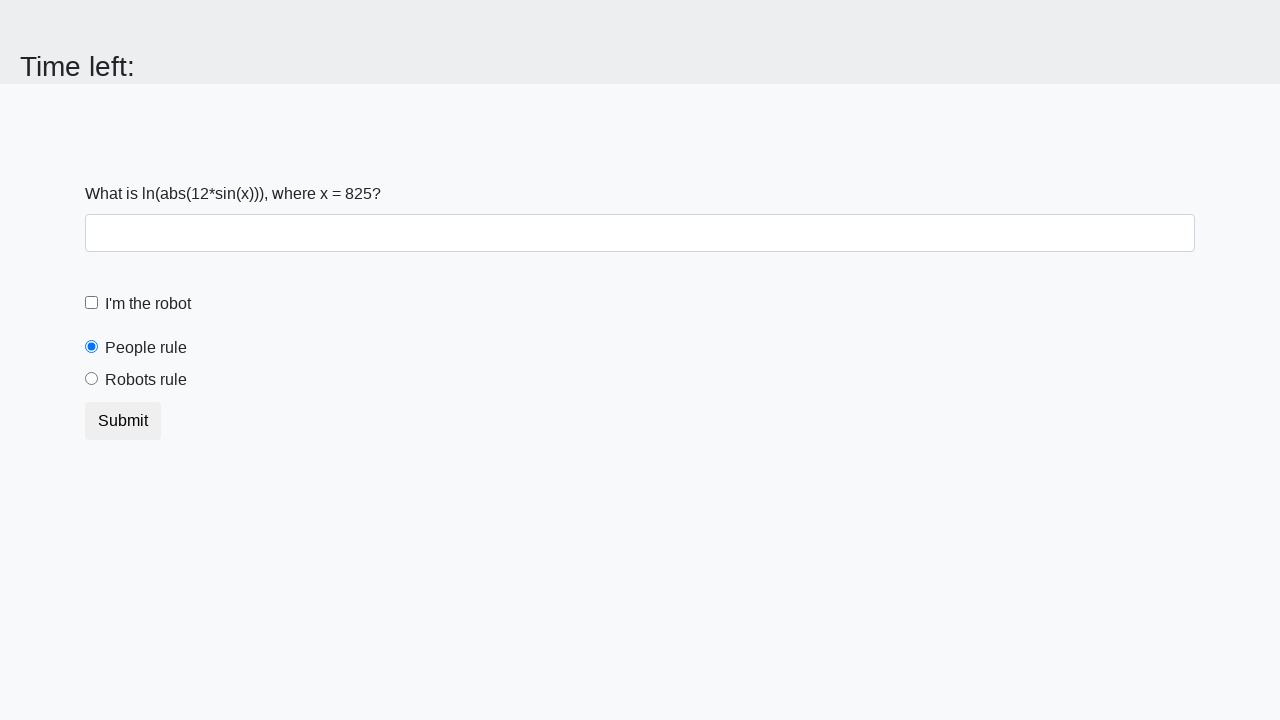

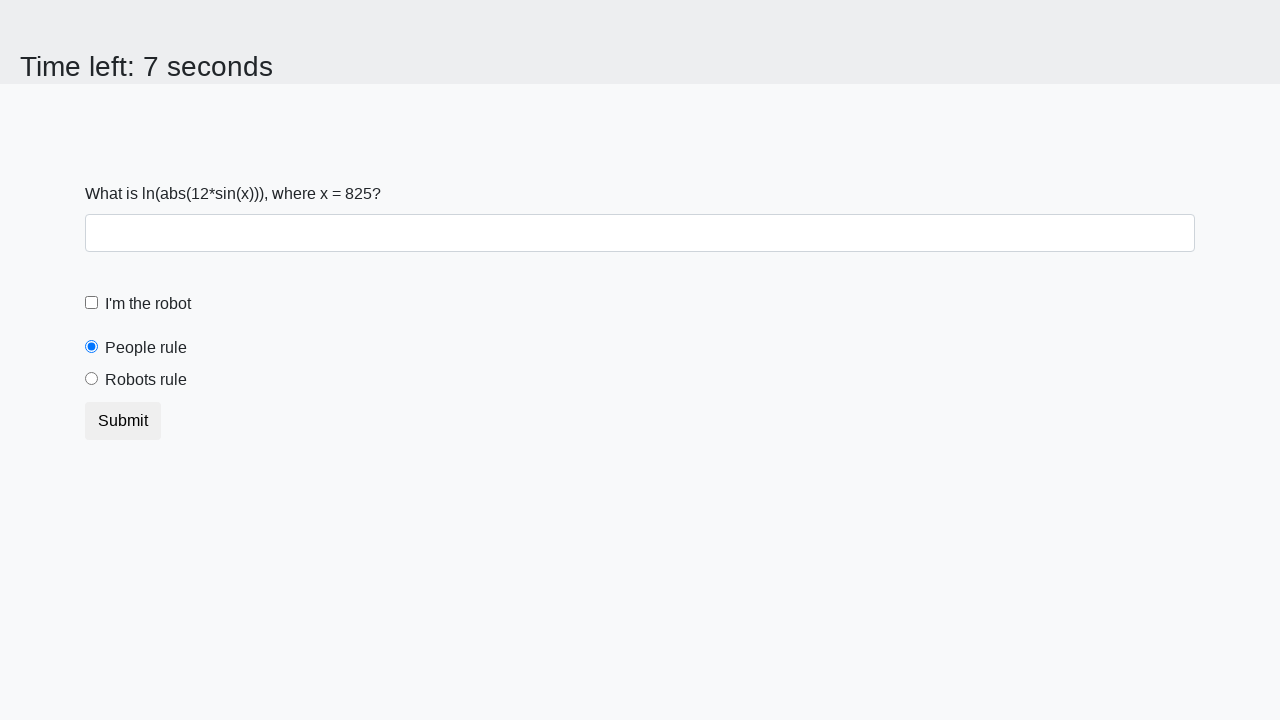